Automates filling out a multi-page Google Form by randomly selecting options for various question types (radio buttons, checkboxes, select dropdowns, and text inputs), then navigating through pages.

Starting URL: https://forms.gle/3r2Lxe6vTqKLdQfJ6

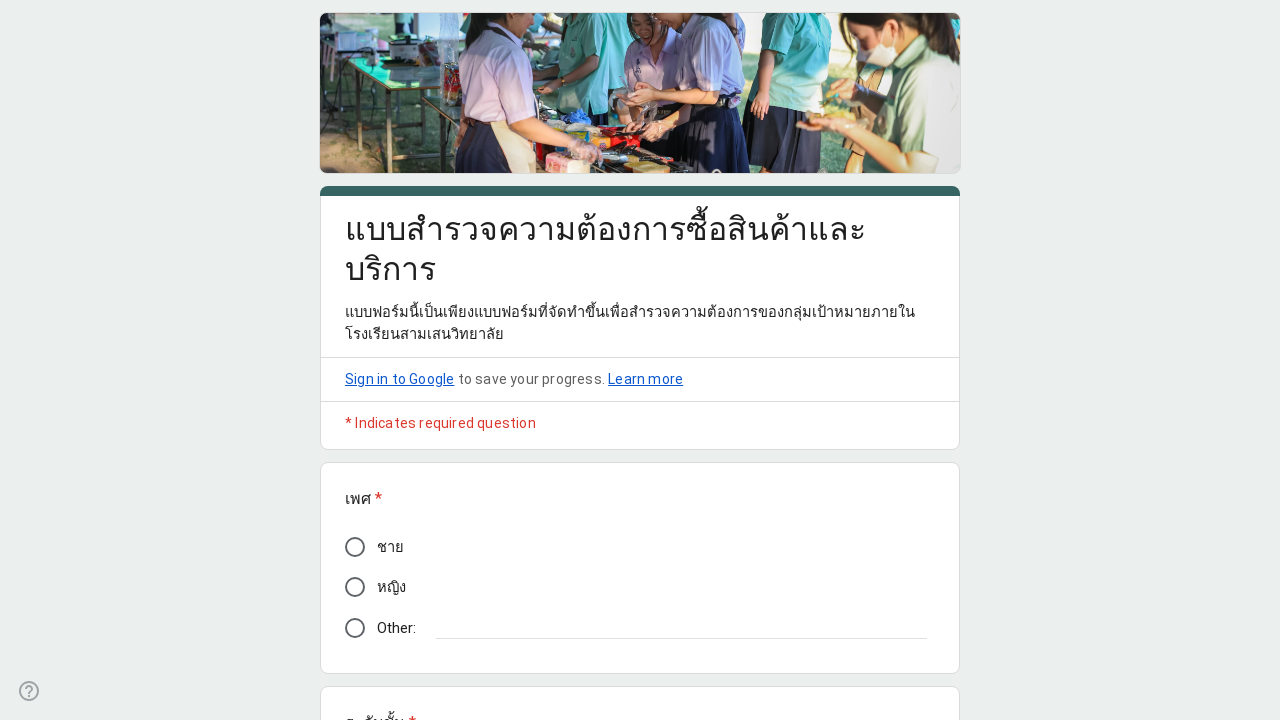

Waited for questions to load on page
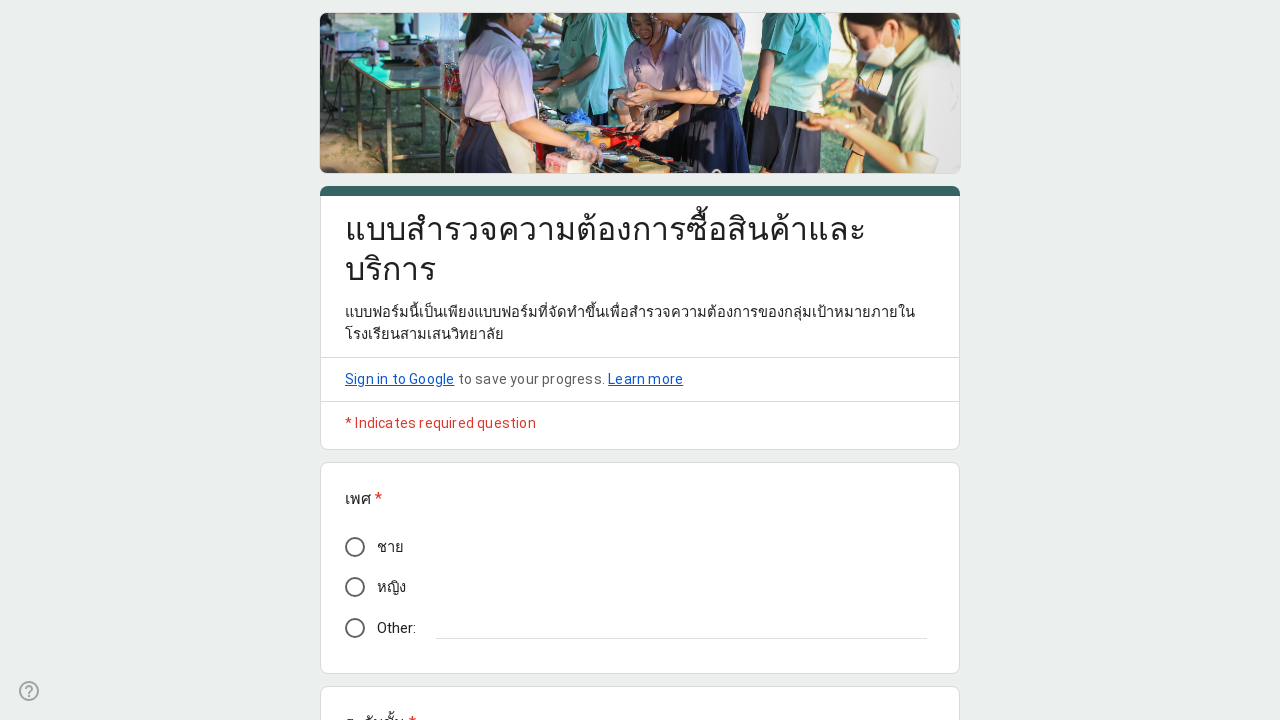

Retrieved all question containers (found 3 questions)
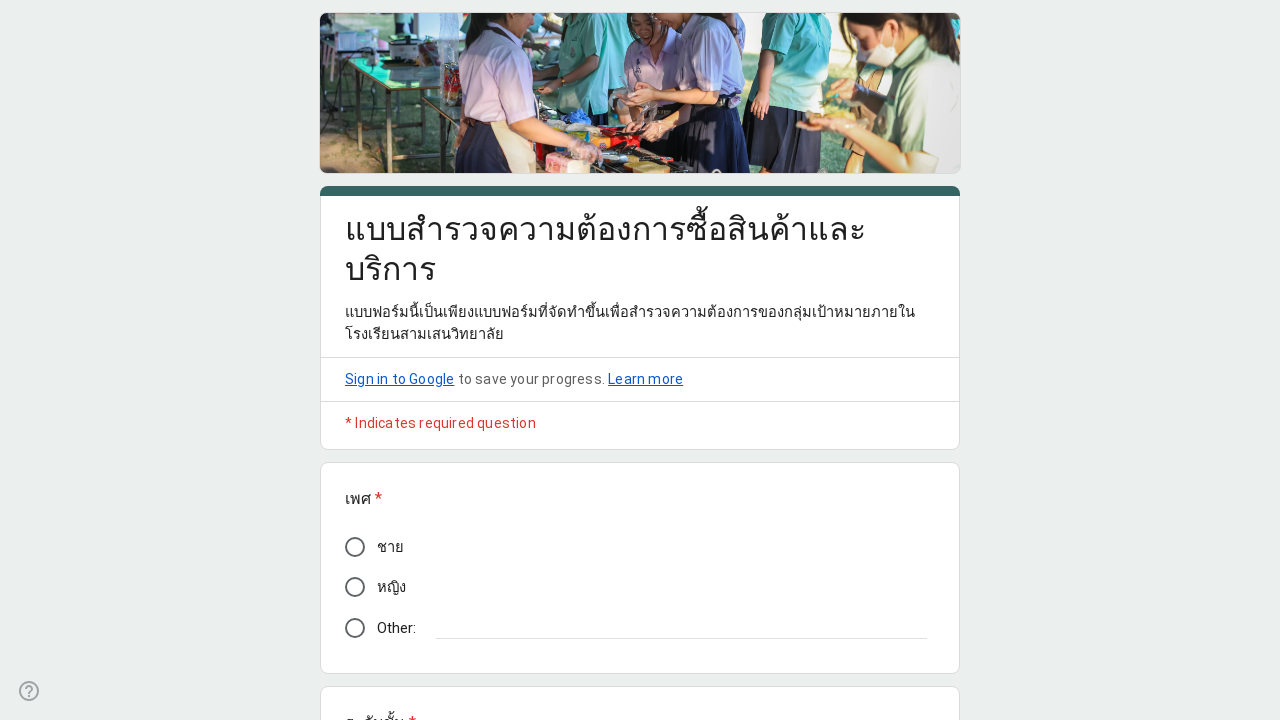

Filled text input field with sample response
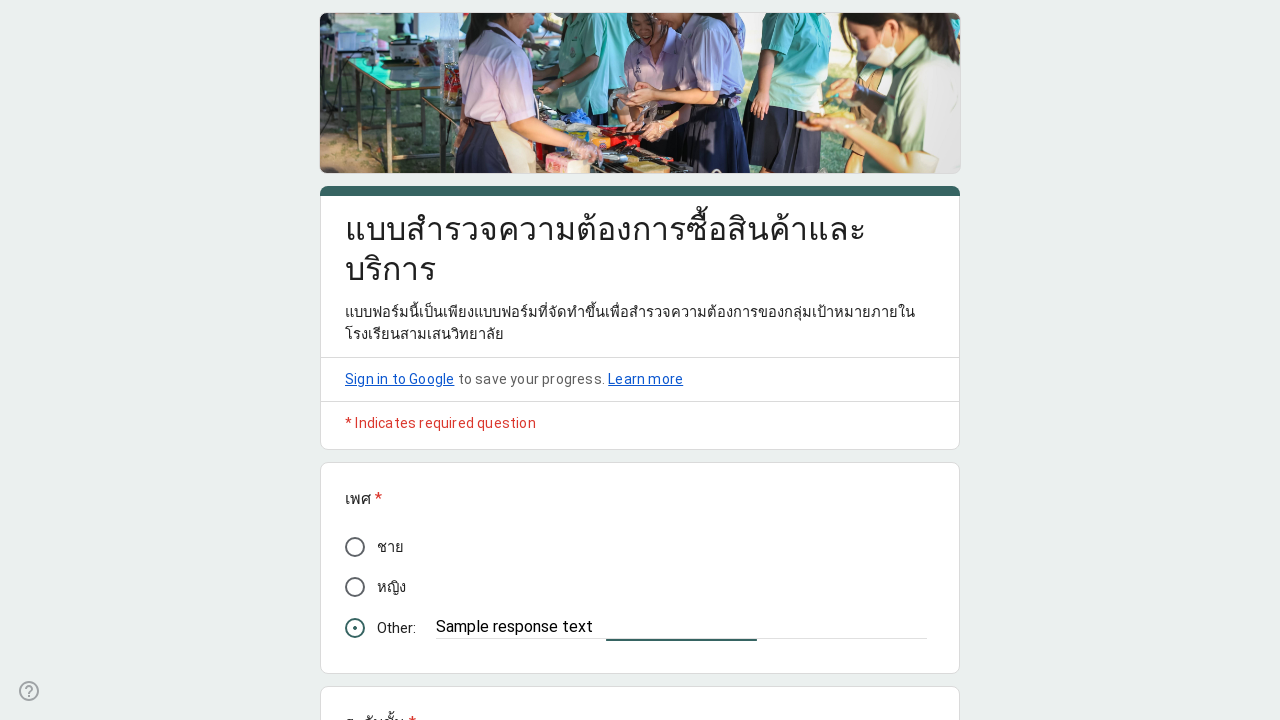

Clicked dropdown to open options
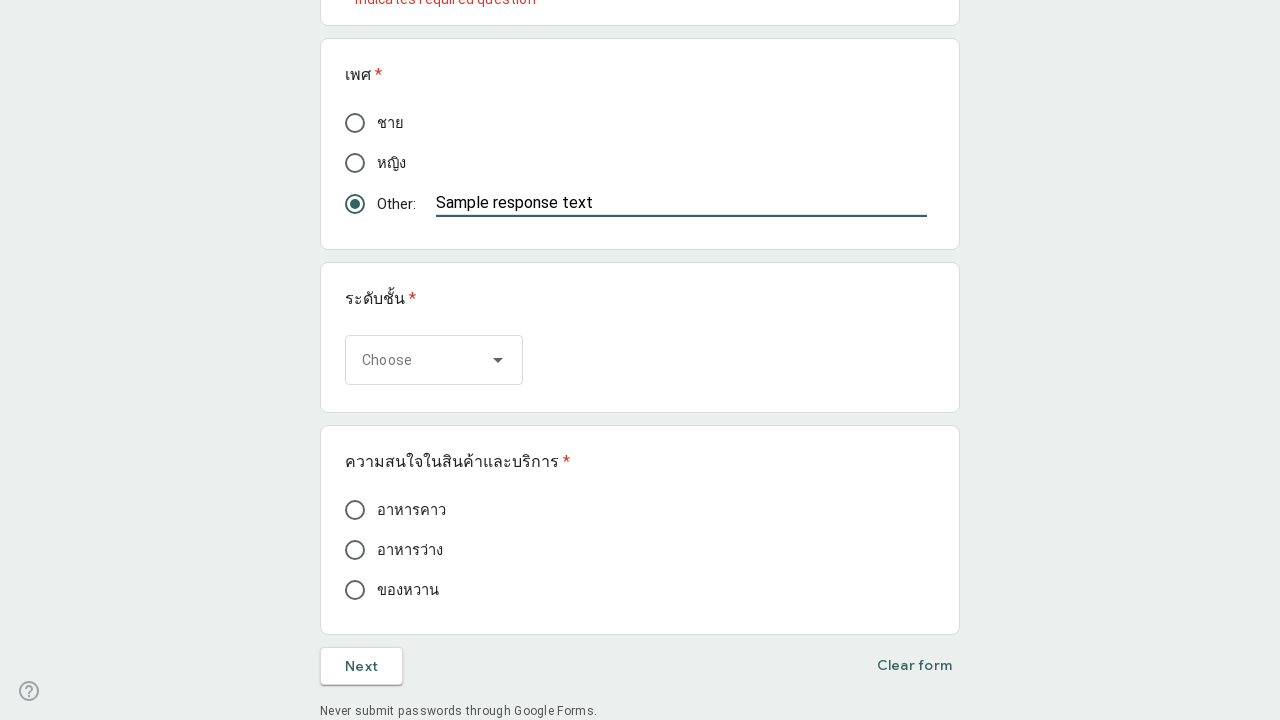

Waited for dropdown options to load
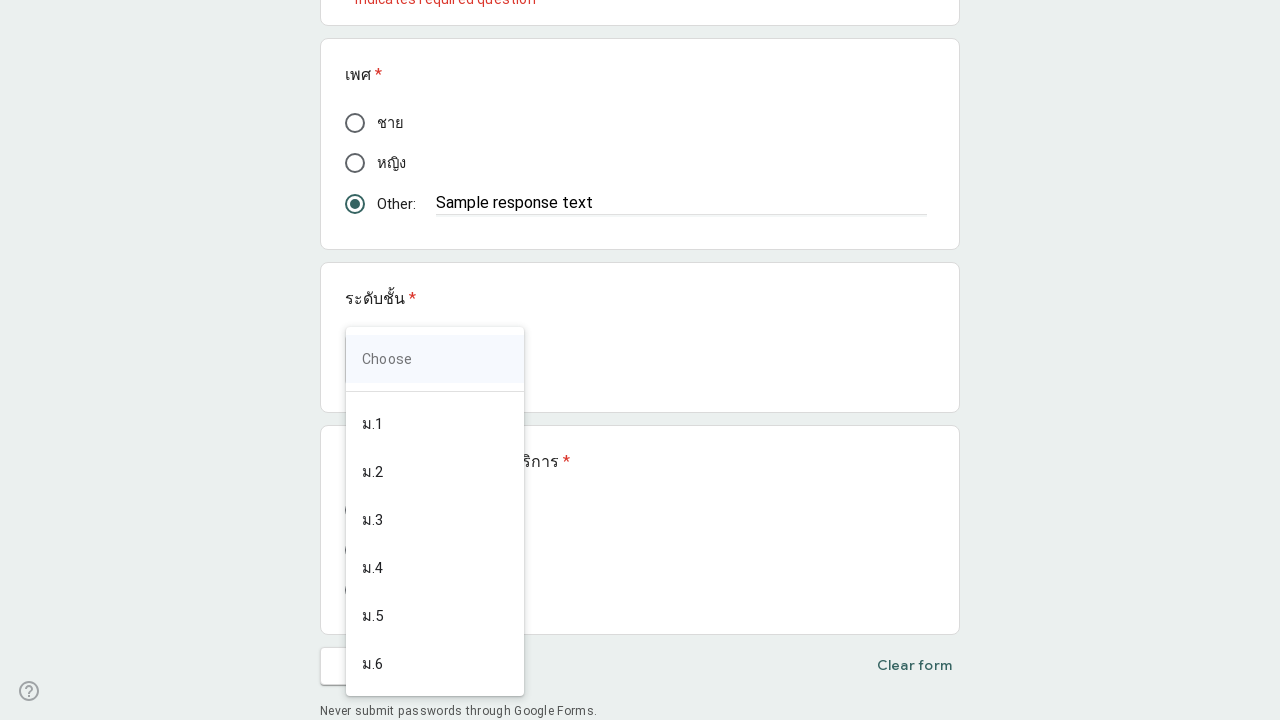

Selected random dropdown option (index 5 of 6)
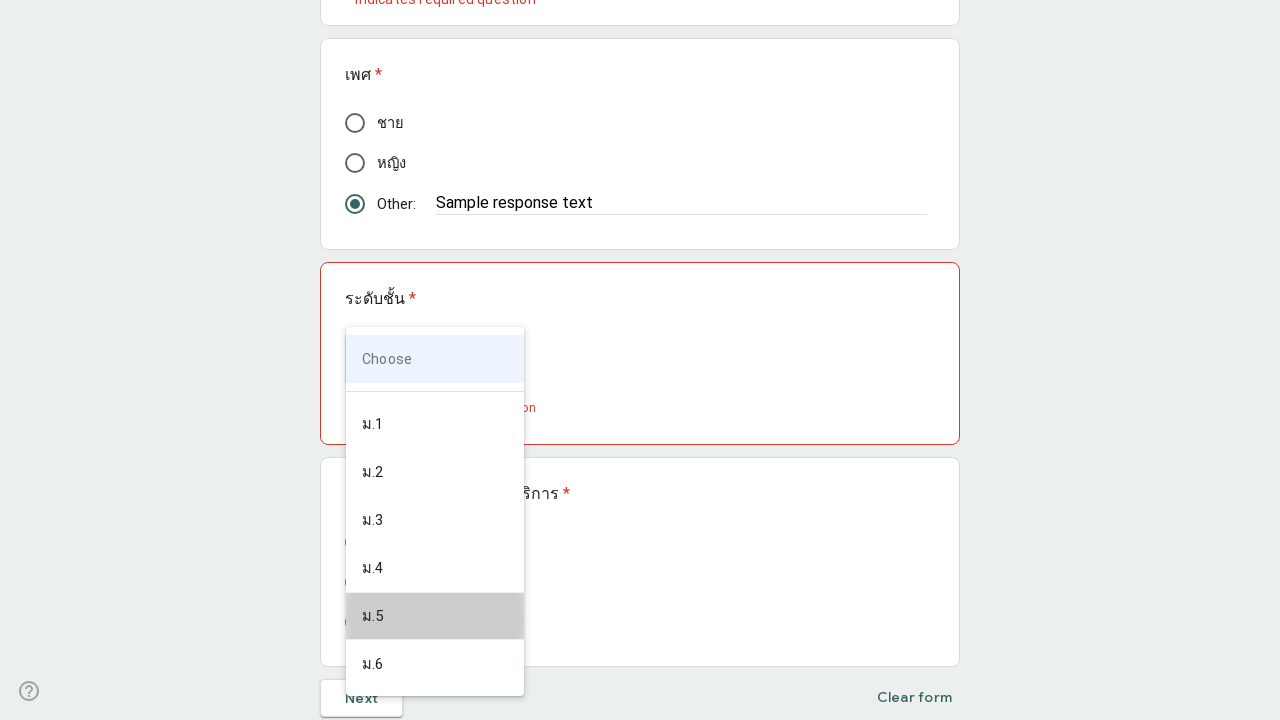

Selected random radio button option (1 of 3 options)
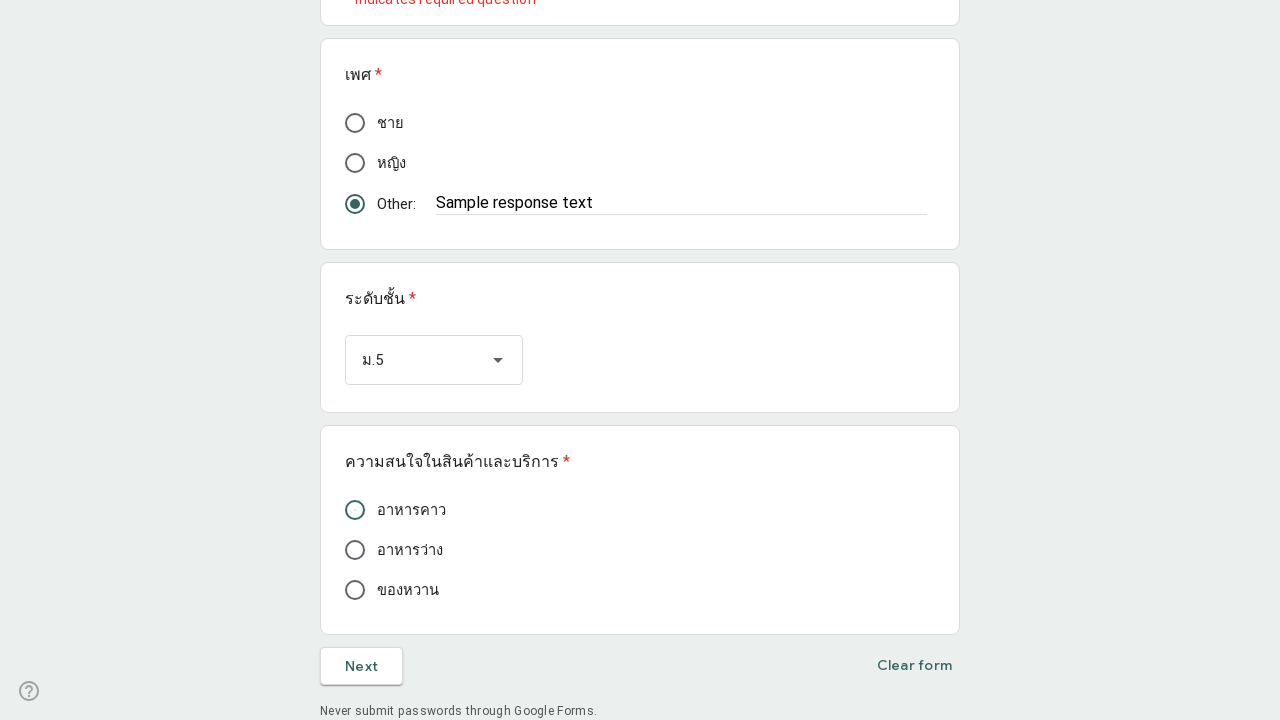

Clicked next button to proceed to page 2
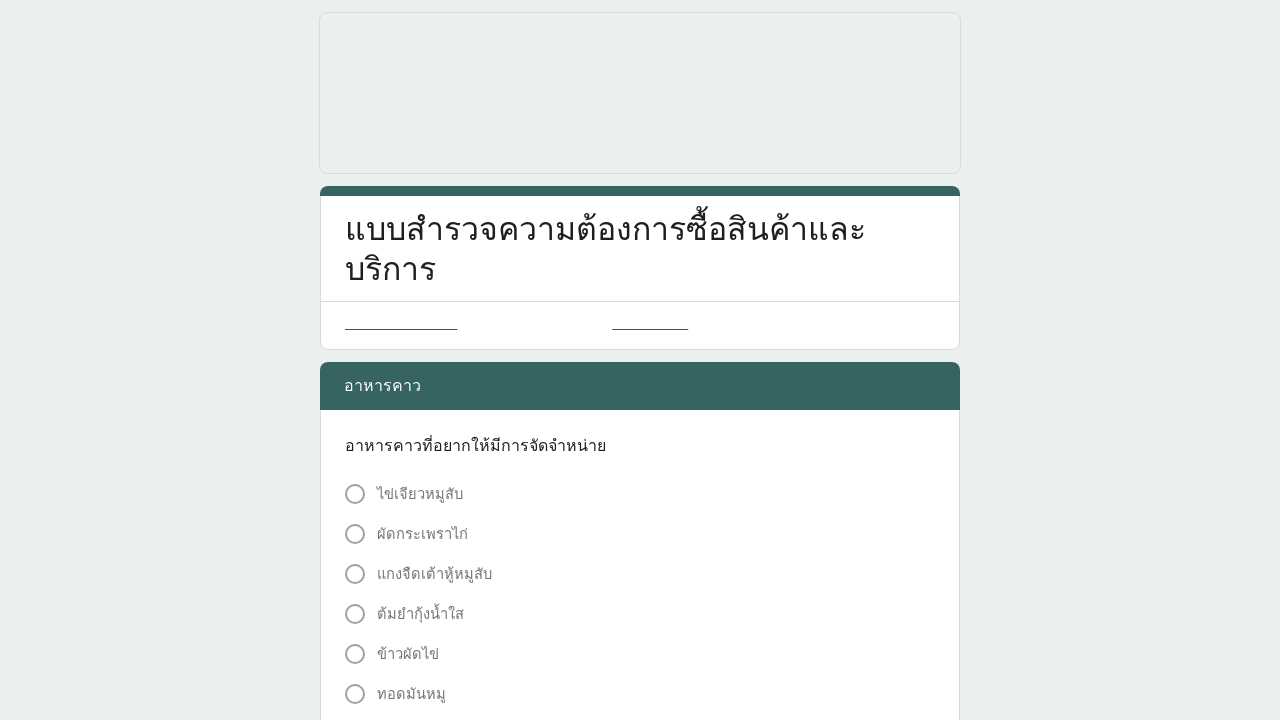

Waited for questions to load on page
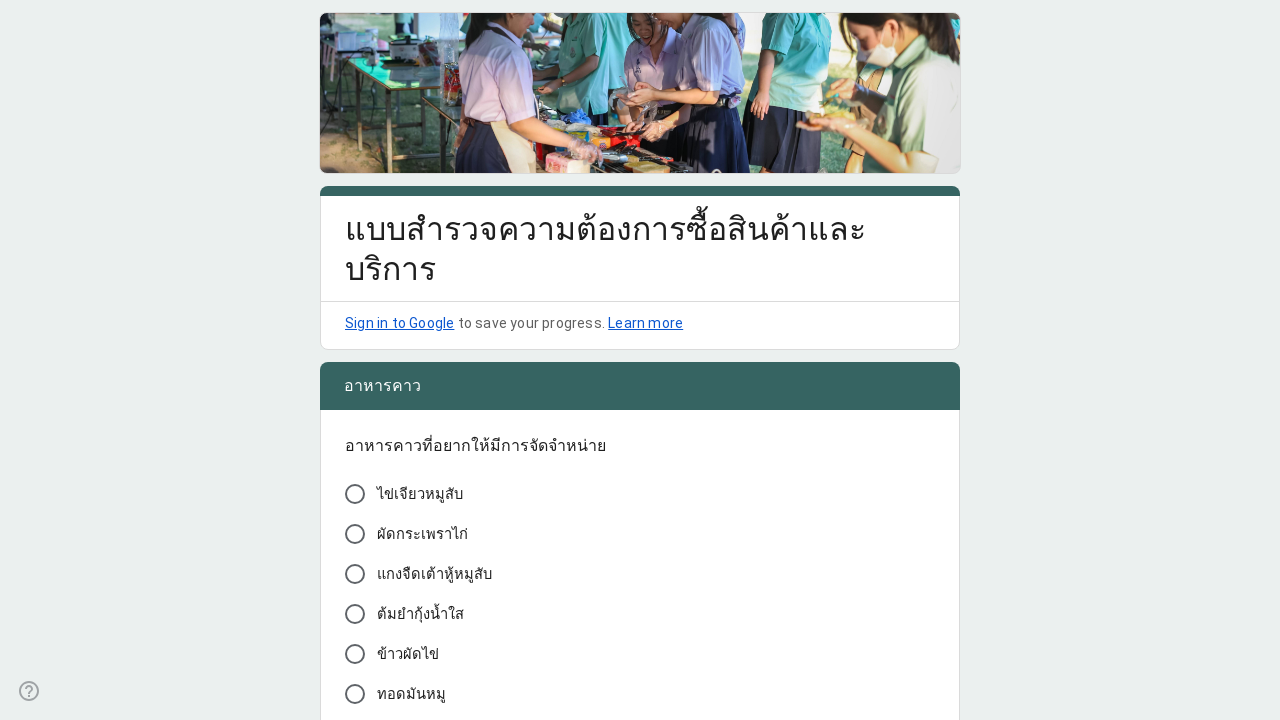

Retrieved all question containers (found 10 questions)
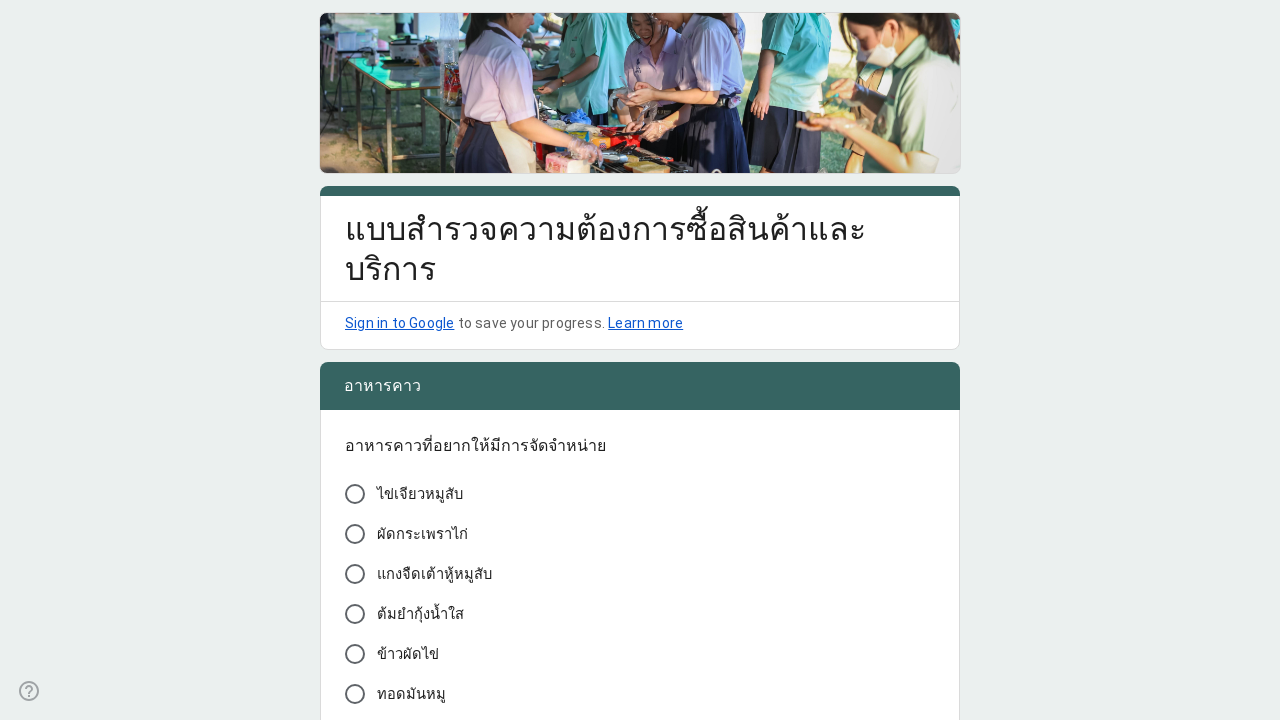

Filled text input field with sample response
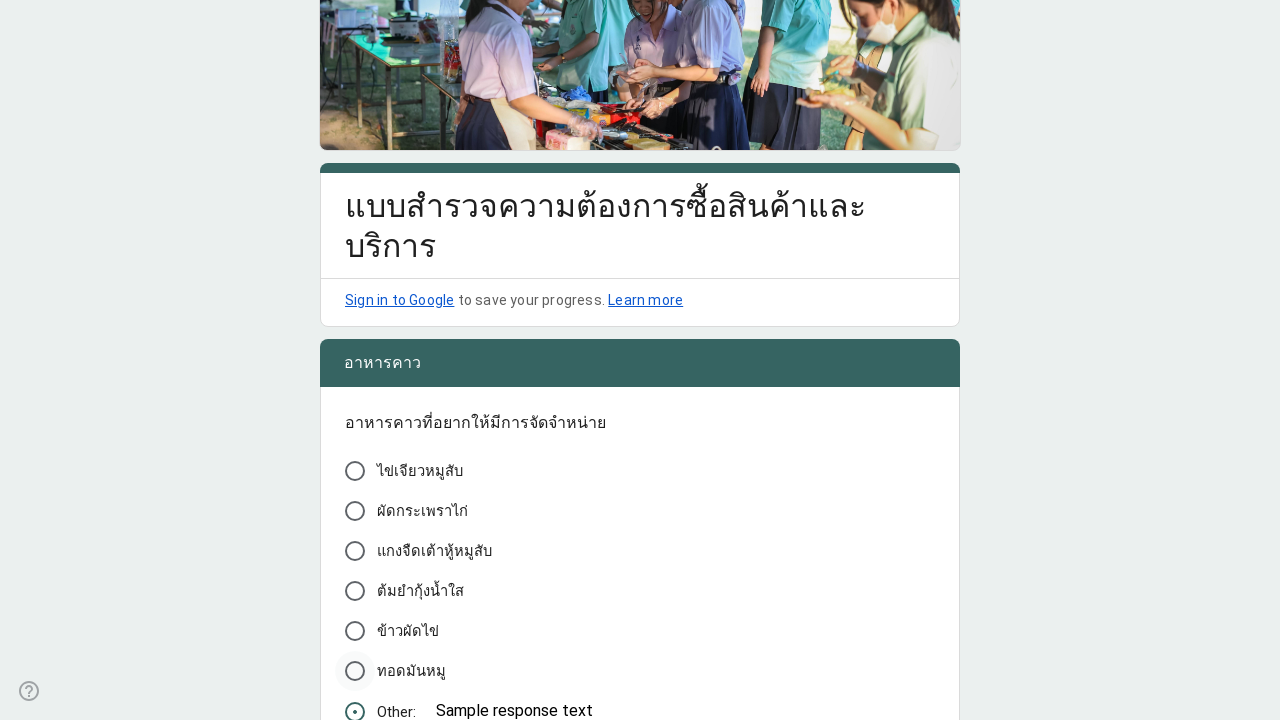

Filled text input field with sample response
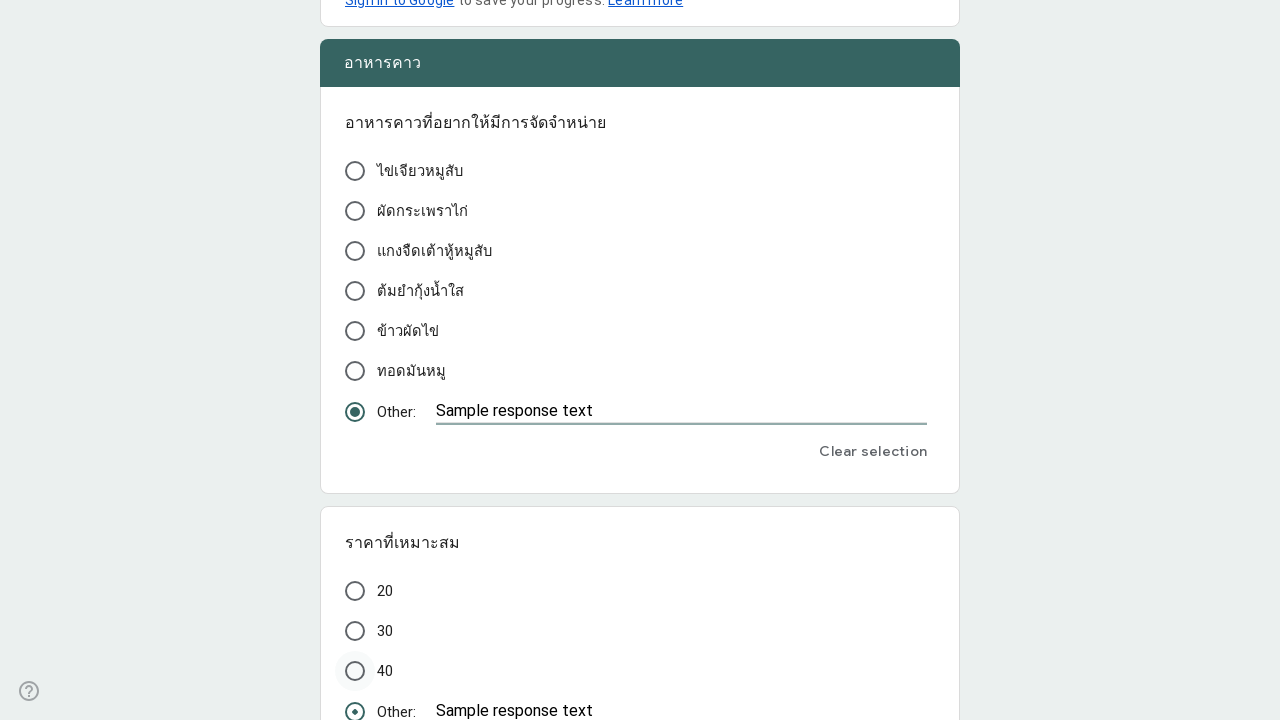

Selected checkbox option (1 of 5 checkboxes selected)
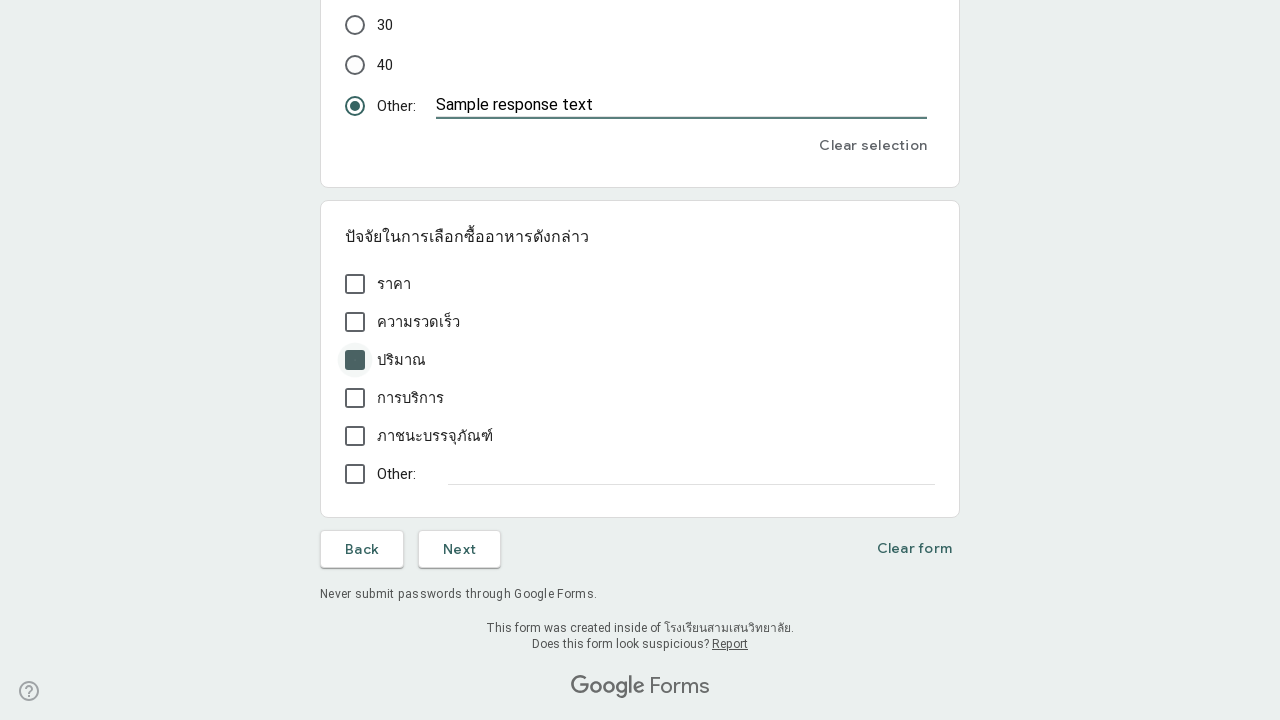

Clicked next button to proceed to page 3
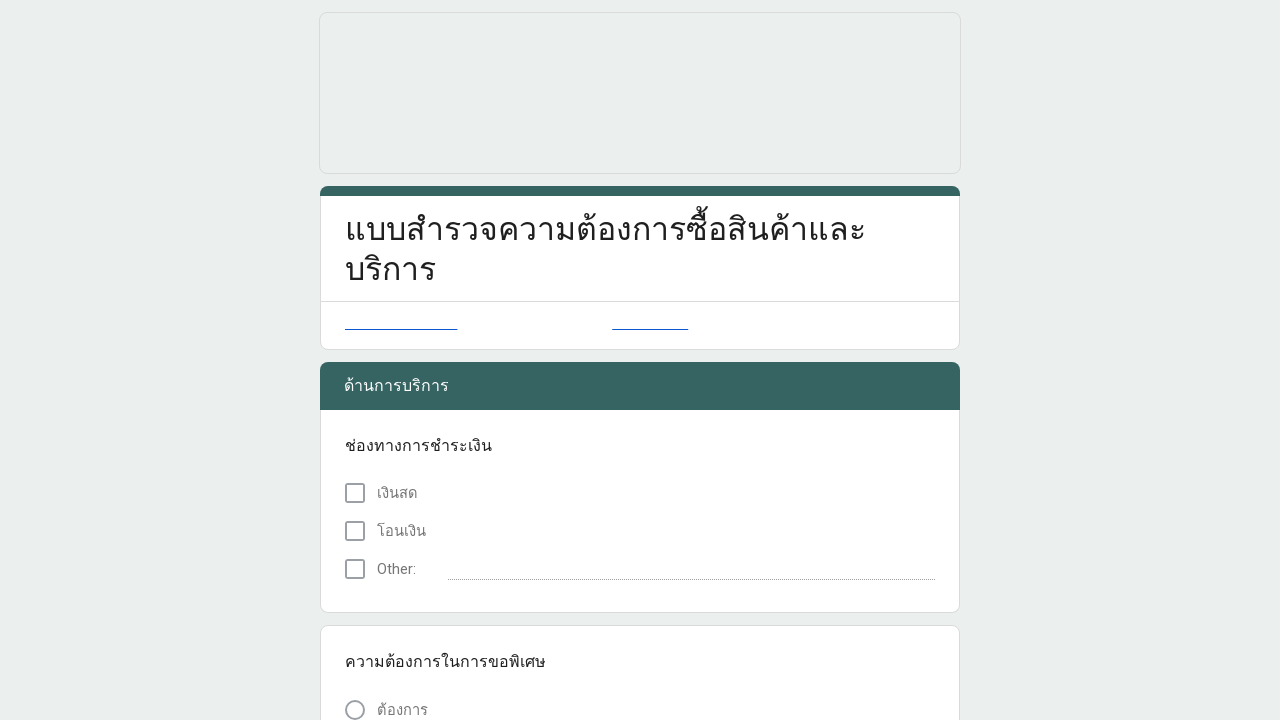

Waited for questions to load on page
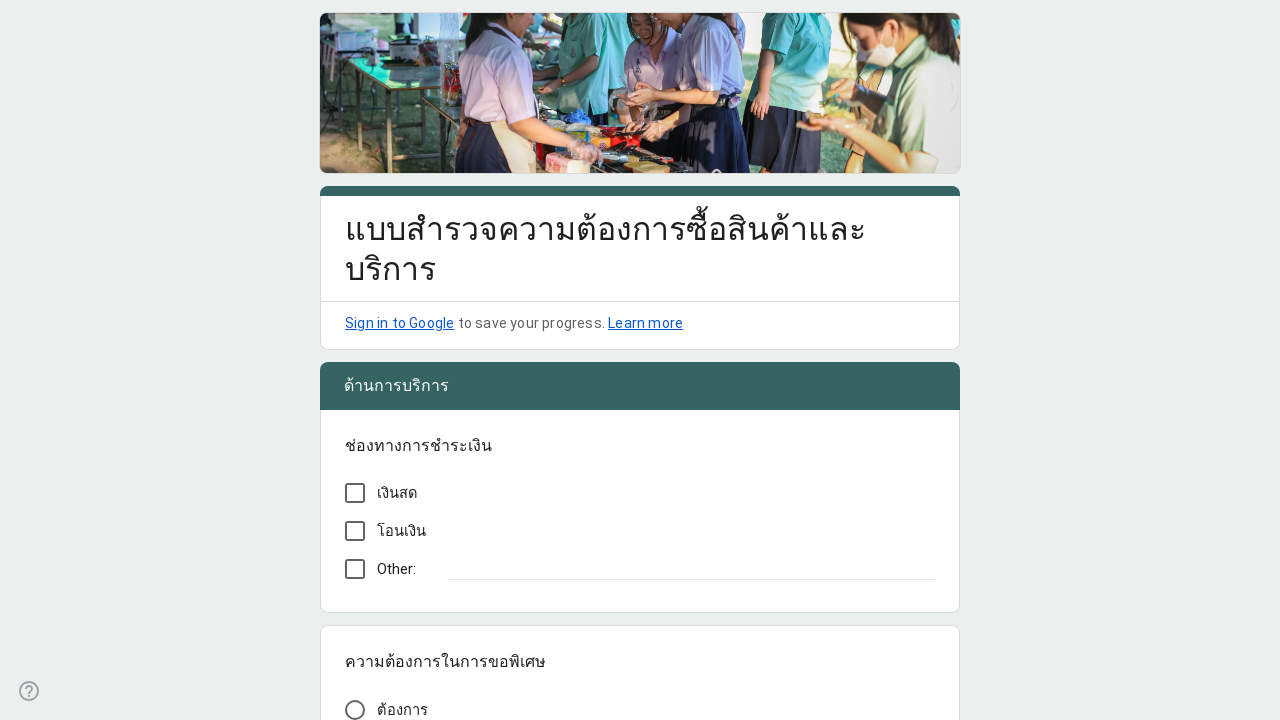

Retrieved all question containers (found 8 questions)
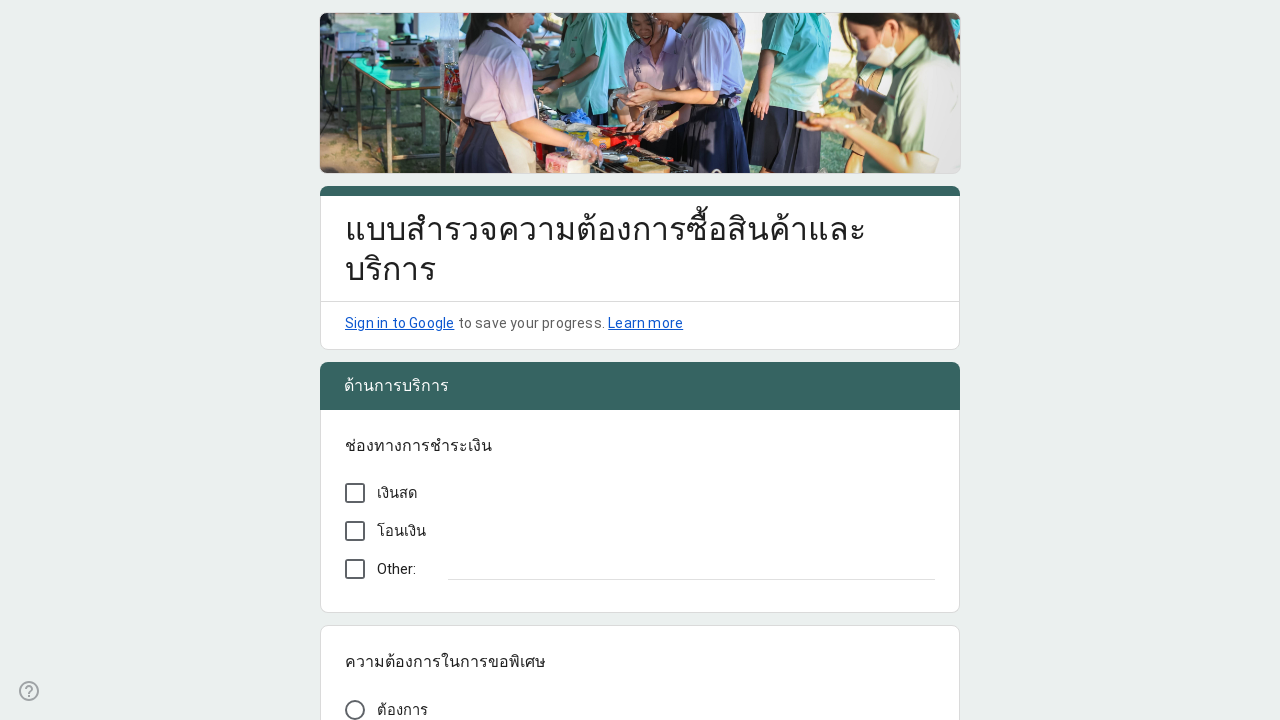

Selected checkbox option (1 of 2 checkboxes selected)
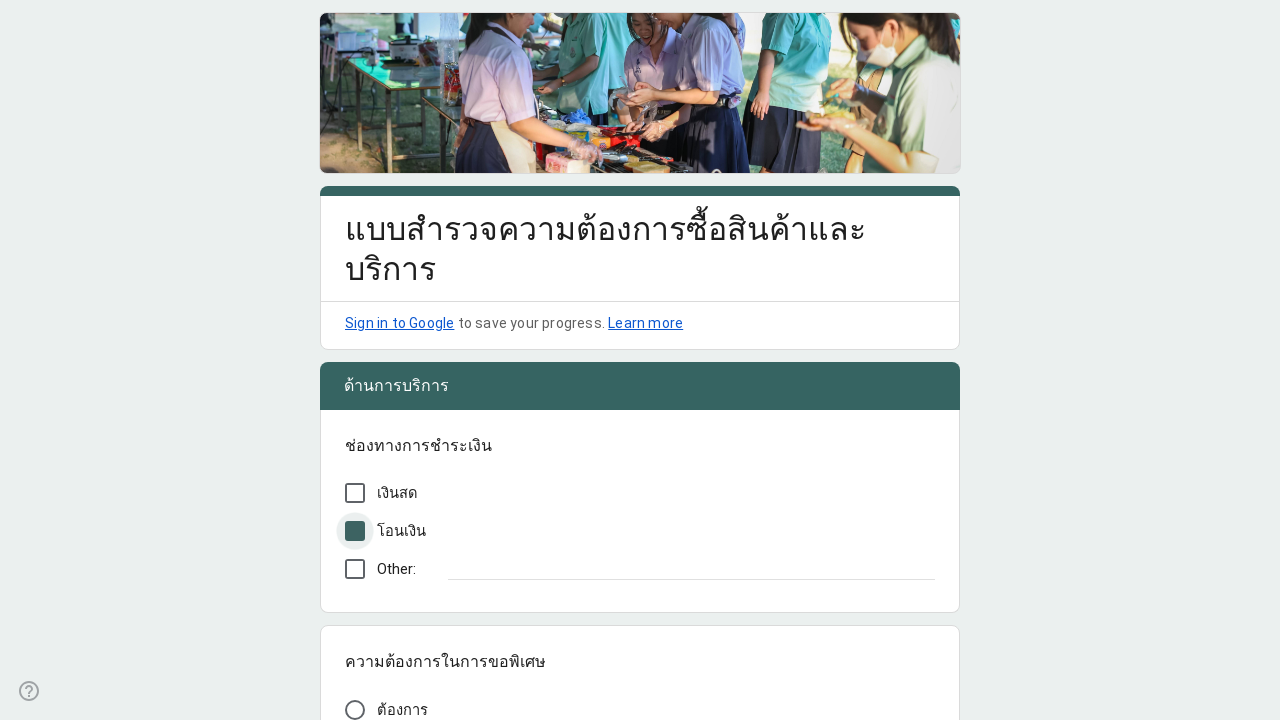

Selected random radio button option (1 of 2 options)
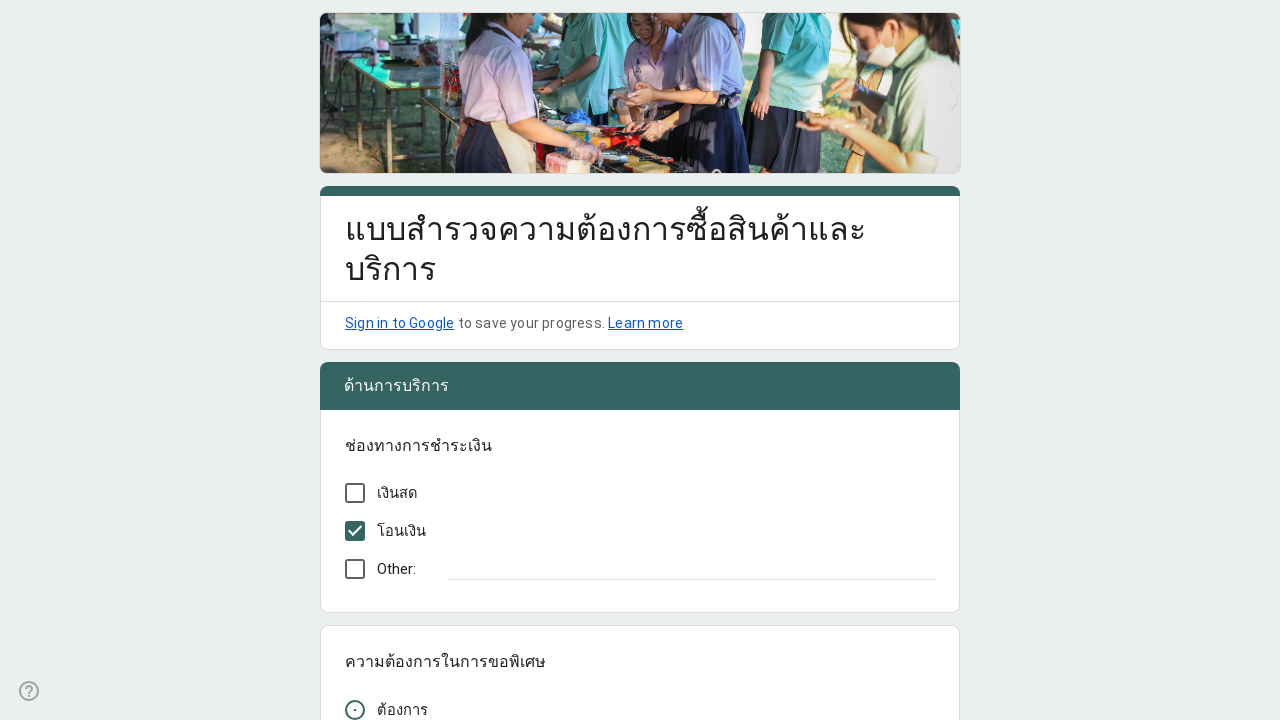

Filled text input field with sample response
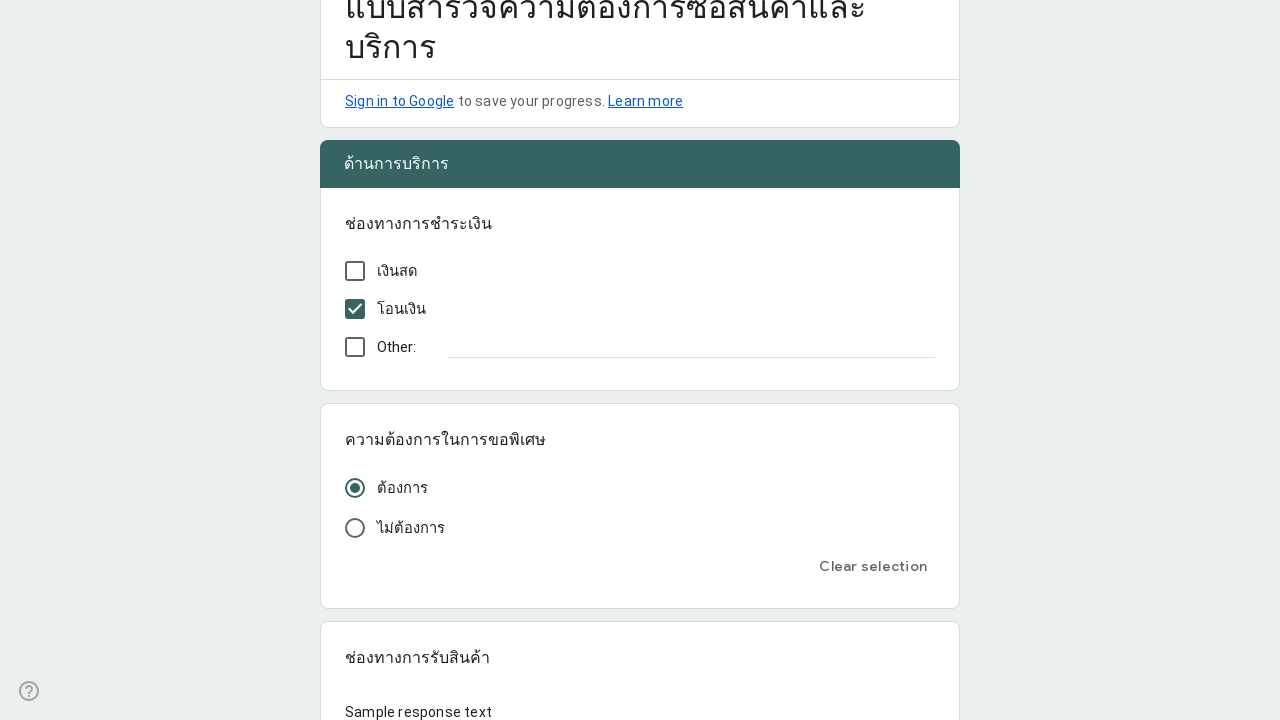

Filled text input field with sample response
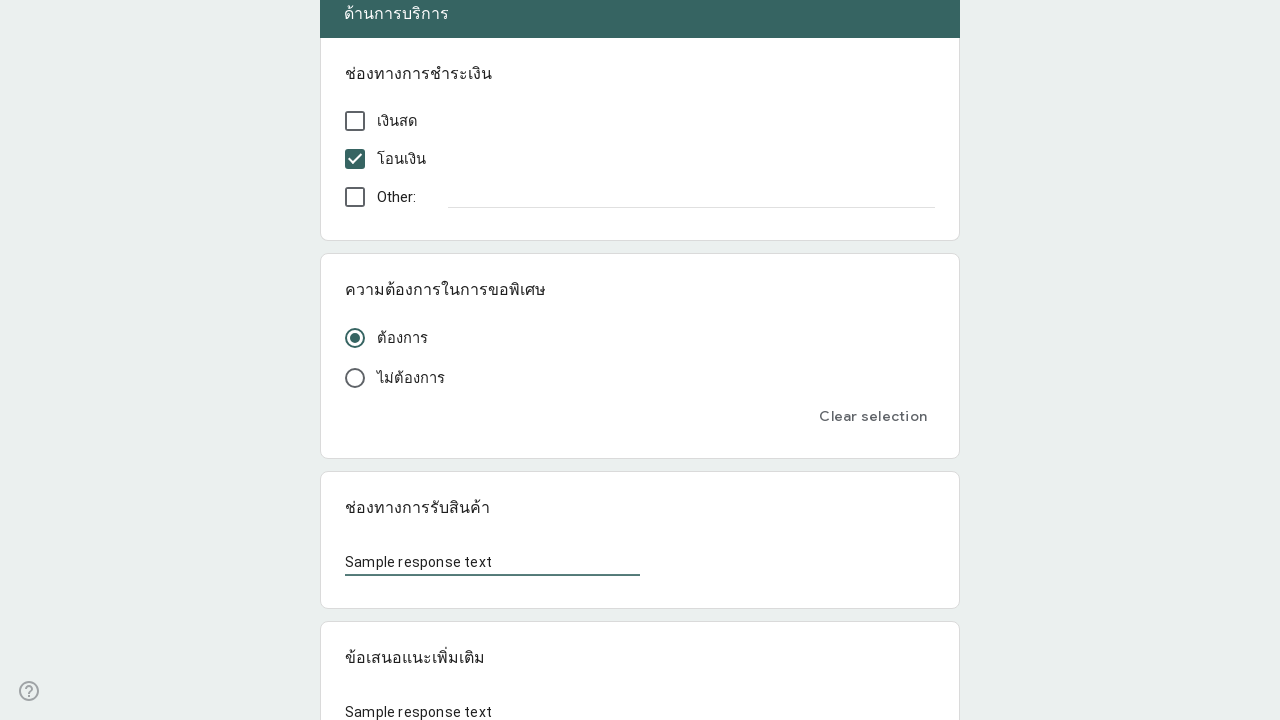

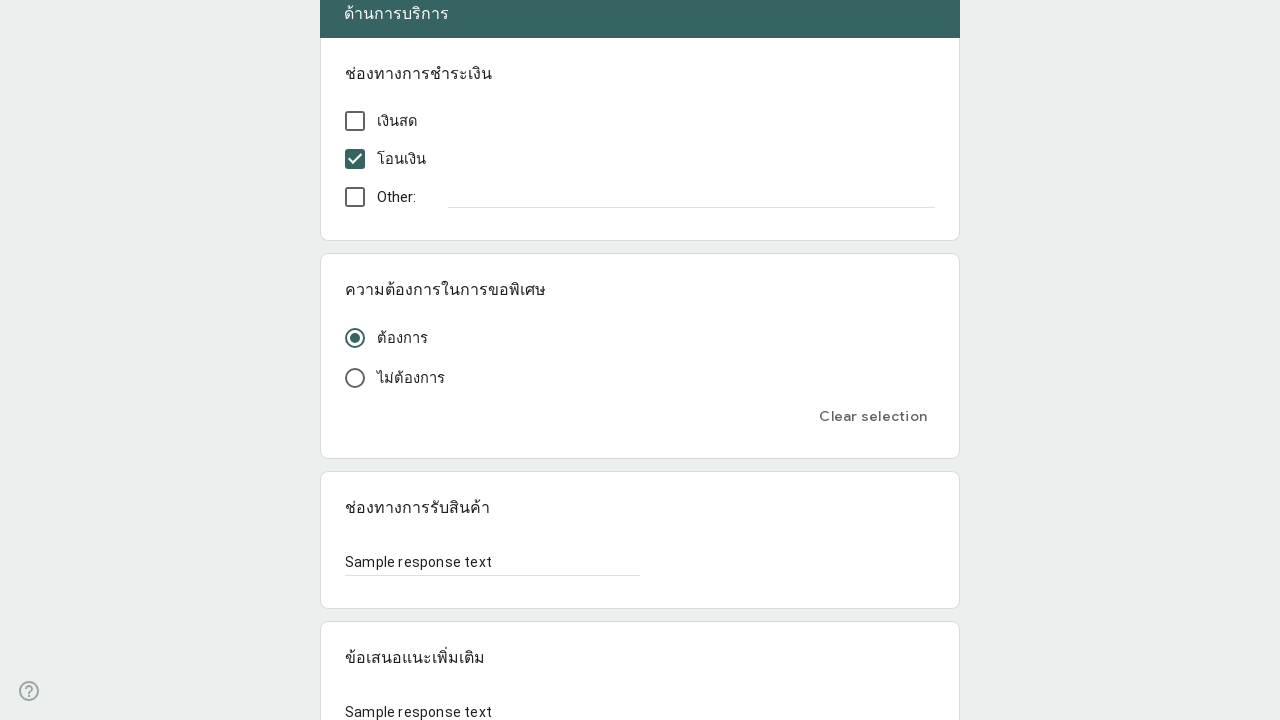